Tests file upload functionality on a registration form by interacting with the file input element. Note: In Playwright, file uploads are handled via set_input_files() rather than Robot class clipboard manipulation.

Starting URL: http://demo.automationtesting.in/Register.html

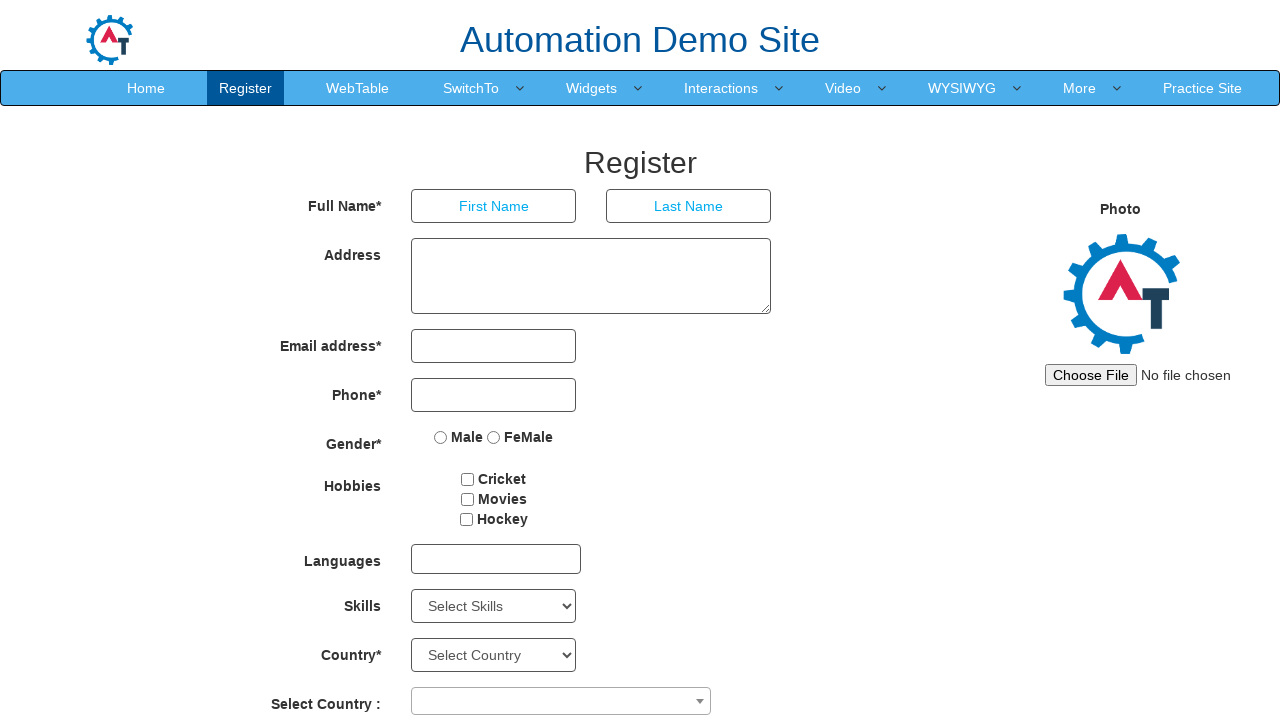

Located file input element with id 'imagesrc'
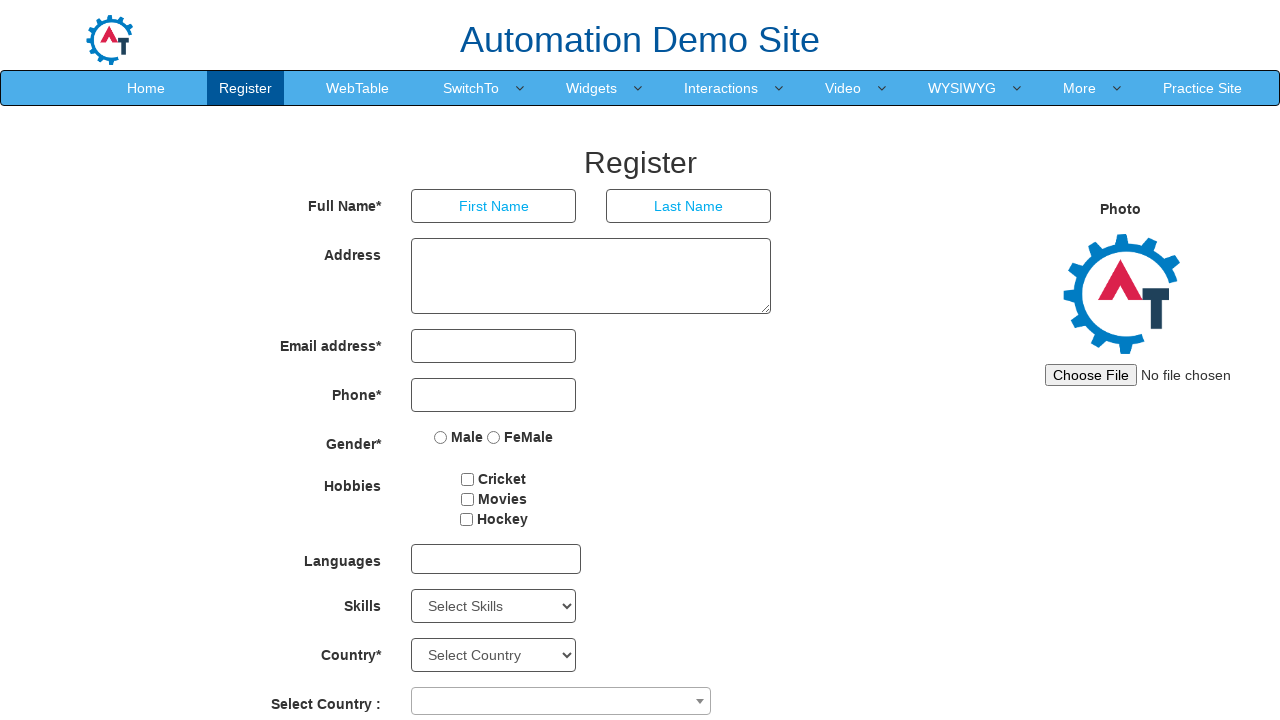

Uploaded test file 'test_upload.txt' with text content to file input
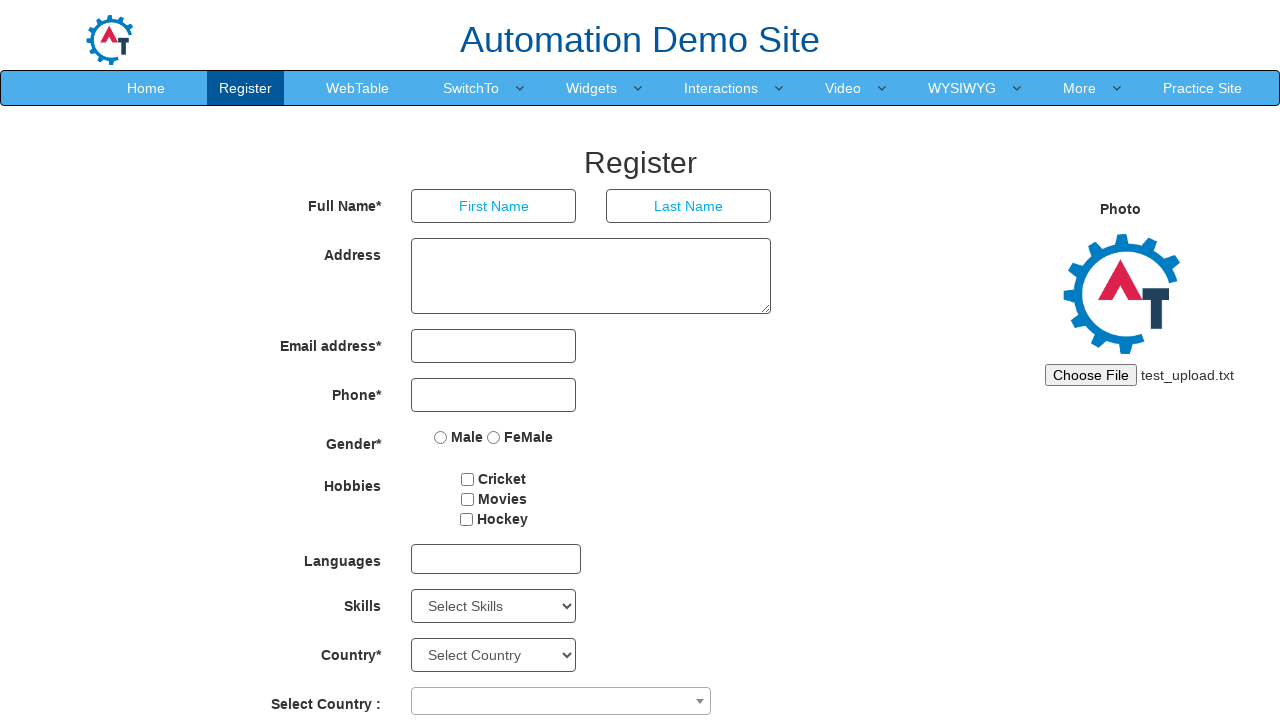

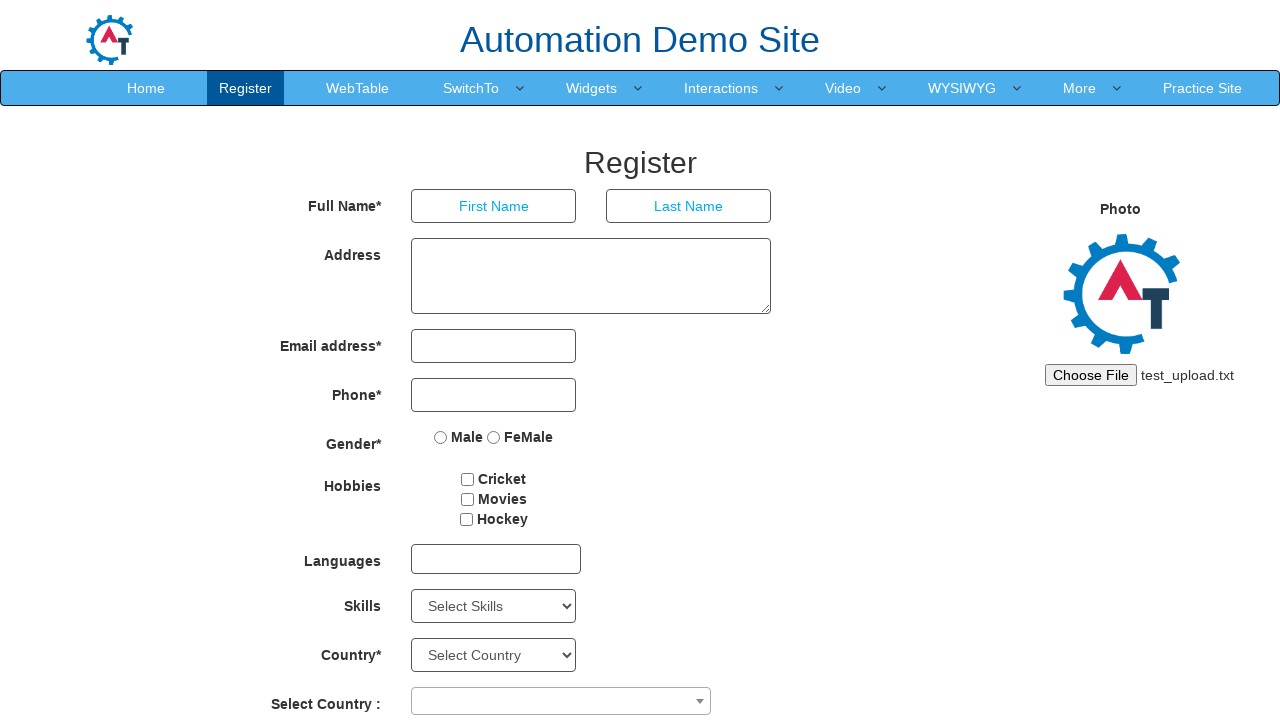